Searches for a package on PyPI by entering a search term and clicking the submit button, then waits for search results to appear

Starting URL: https://pypi.org/

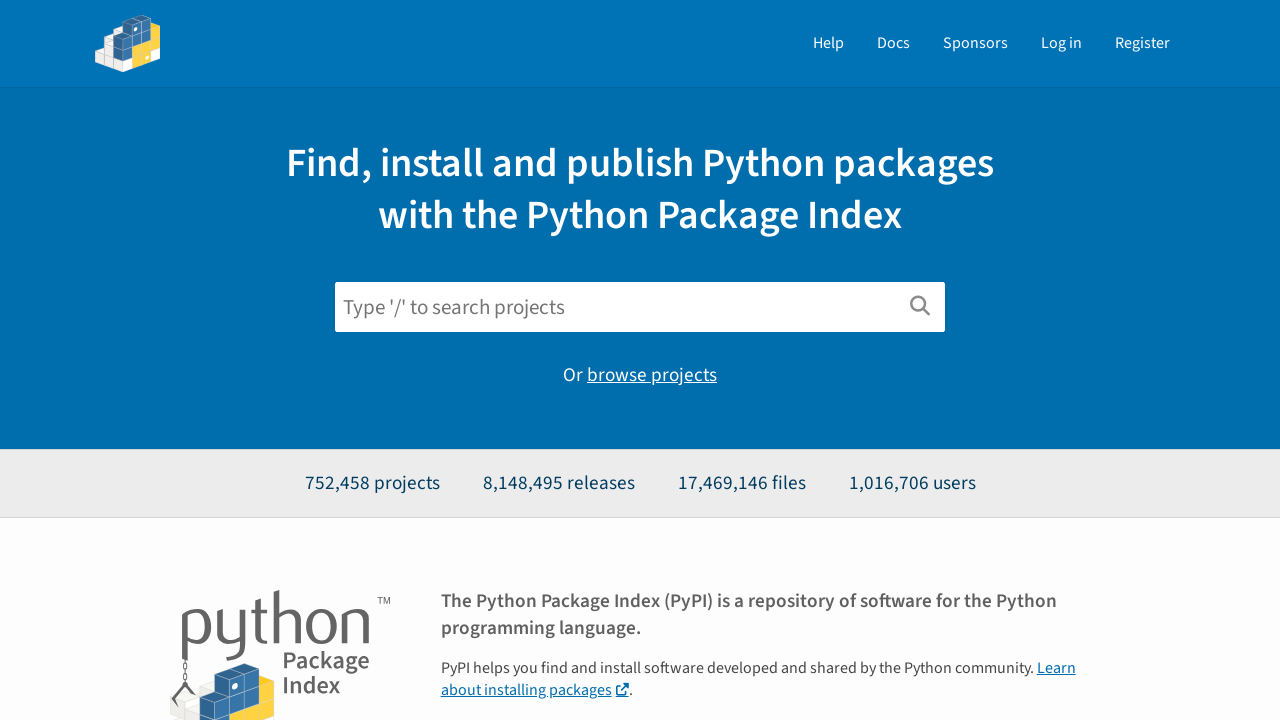

Filled search field with 'citronella' on #search
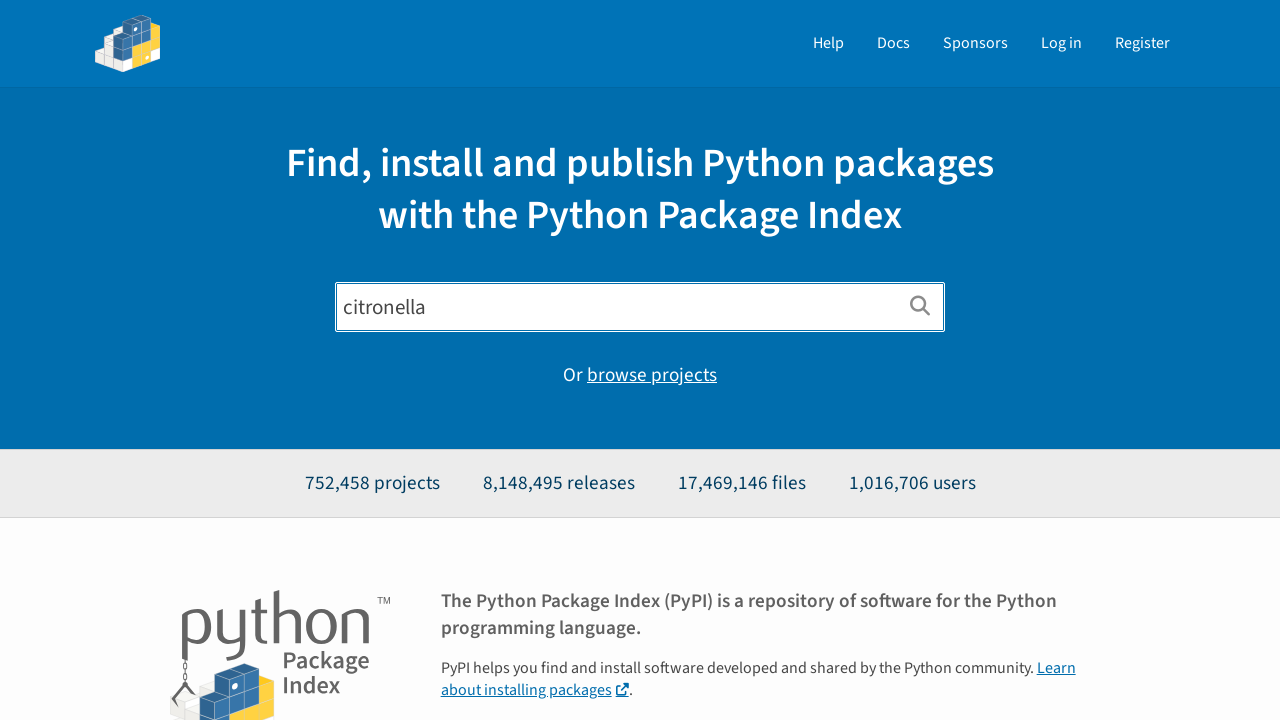

Clicked search submit button at (920, 306) on xpath=//button[@type='submit']/i
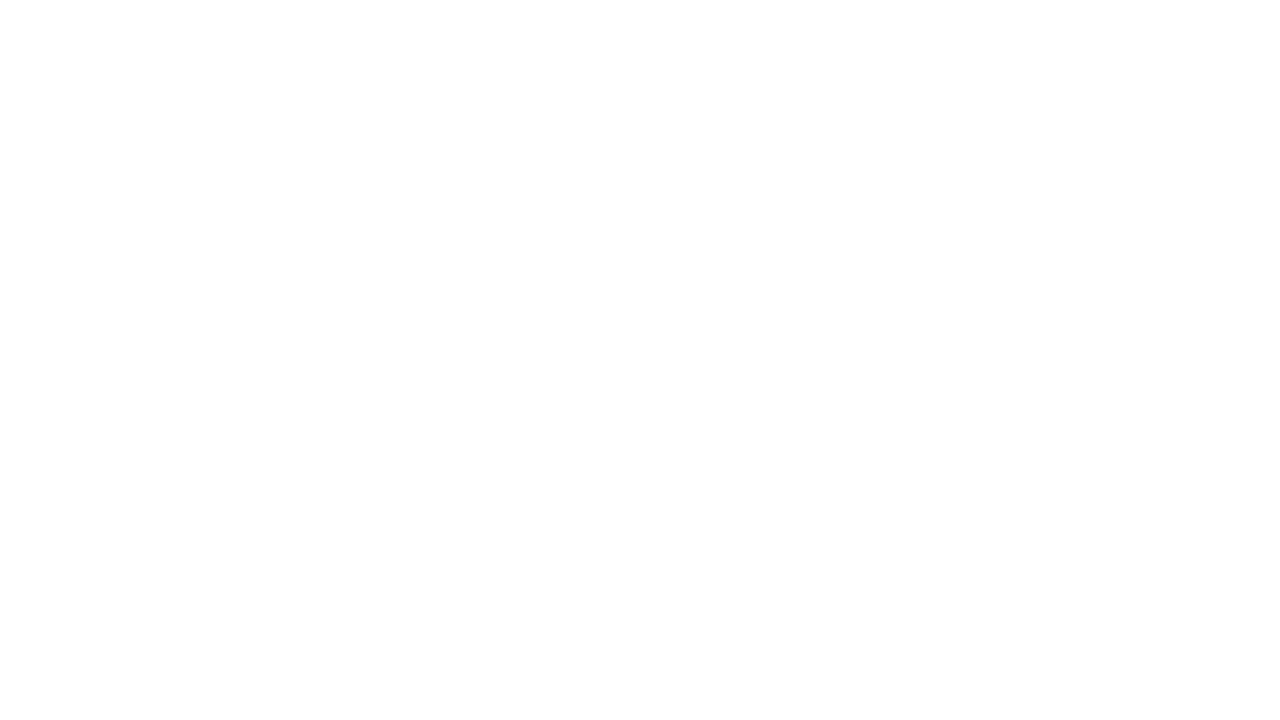

Search results appeared on PyPI
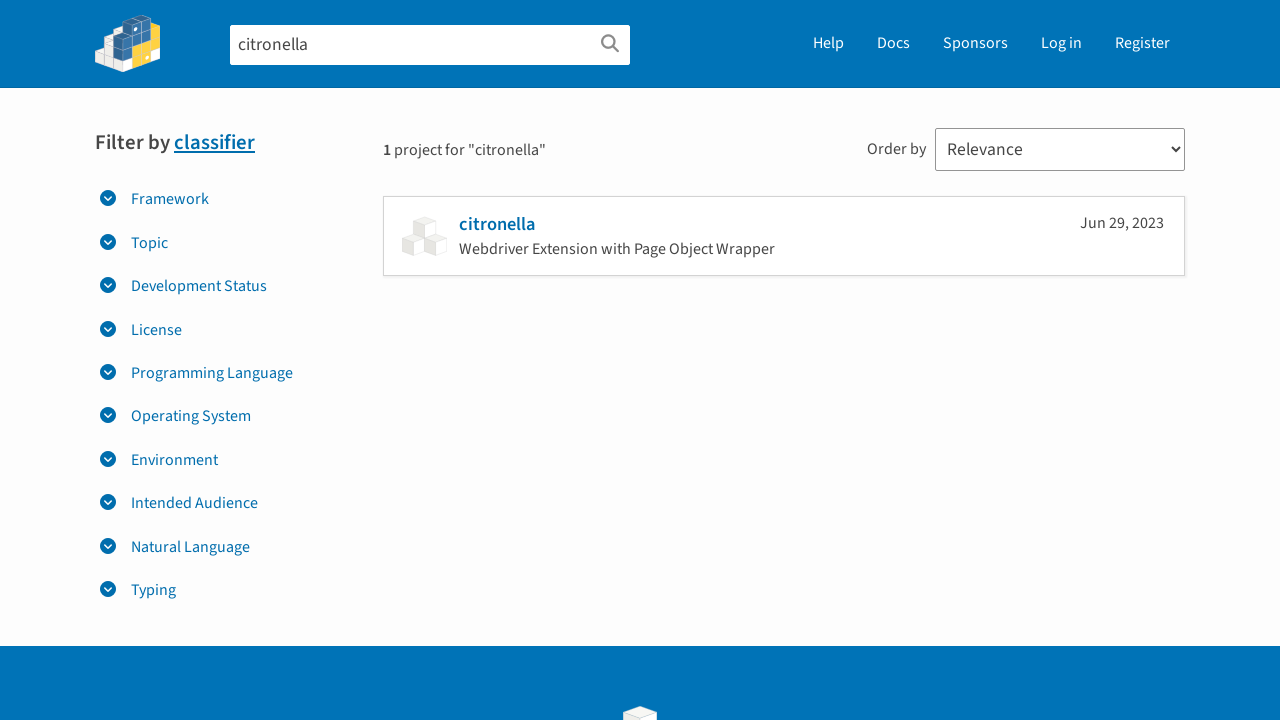

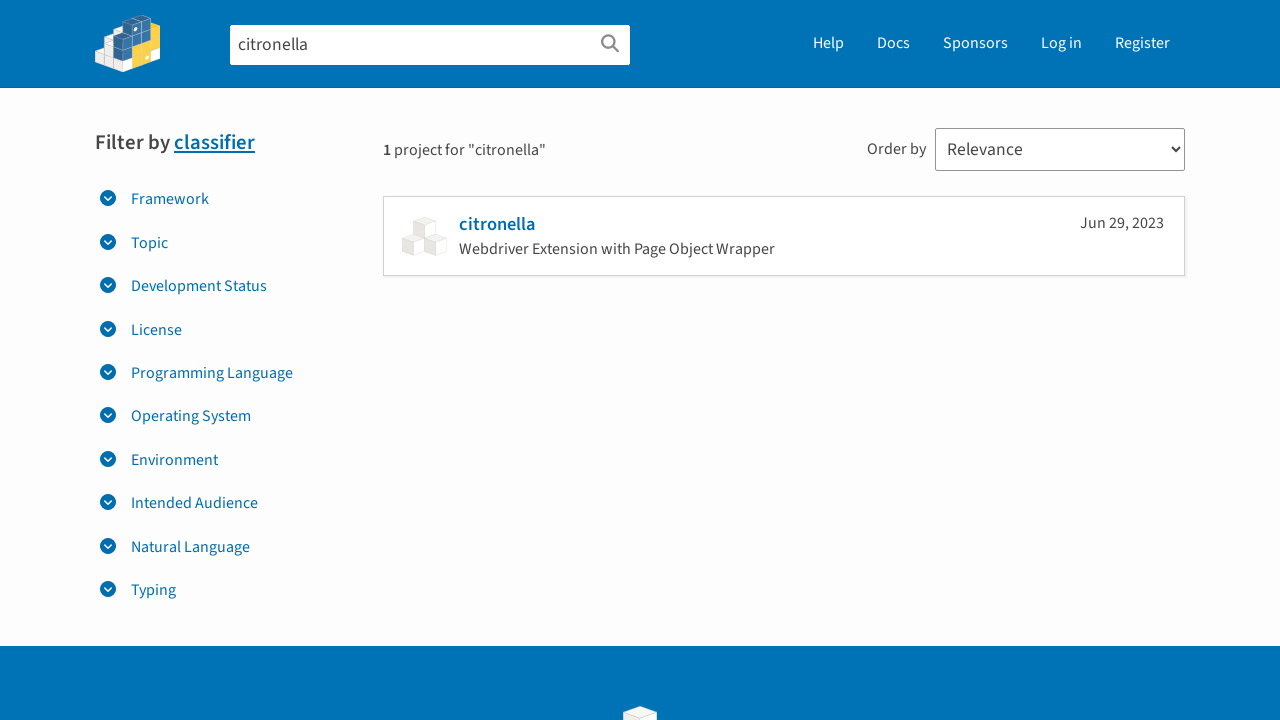